Tests that various form elements (email textbox, radio button, textarea, text label) are displayed on the page and interacts with them by filling text and clicking.

Starting URL: https://automationfc.github.io/basic-form/index.html

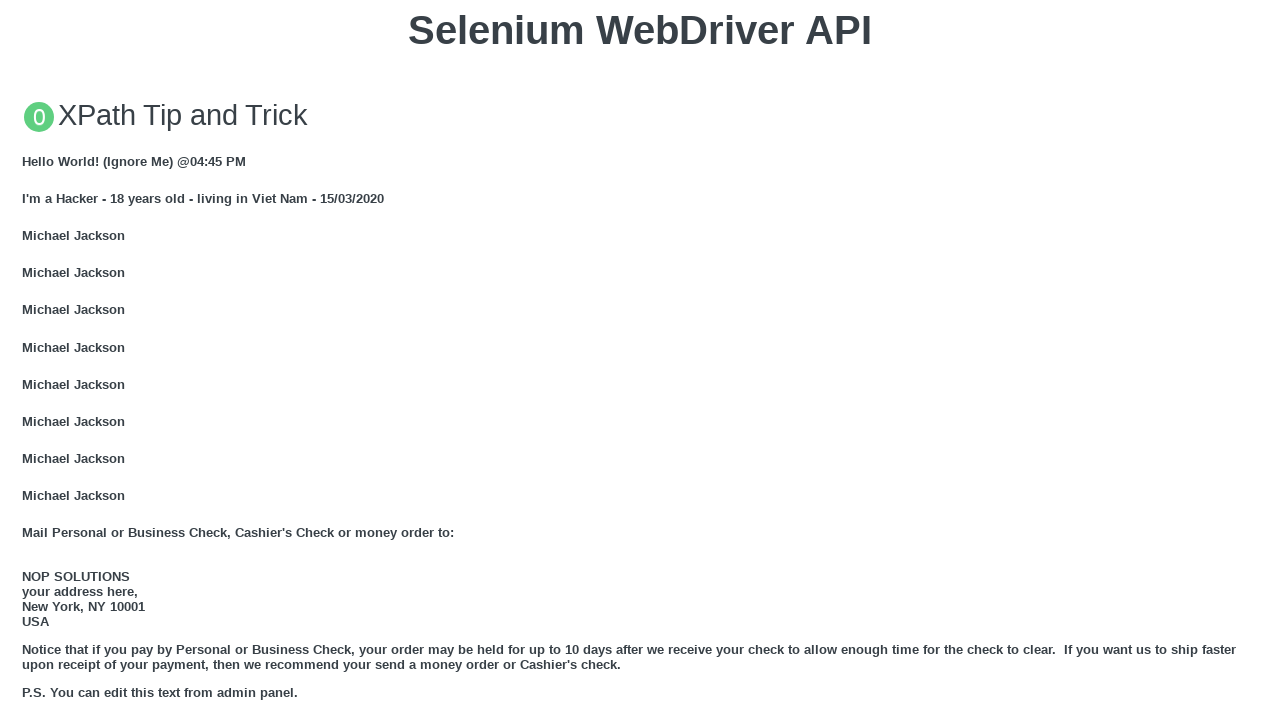

Email textbox is visible and filled with 'Automation Testing' on #mail
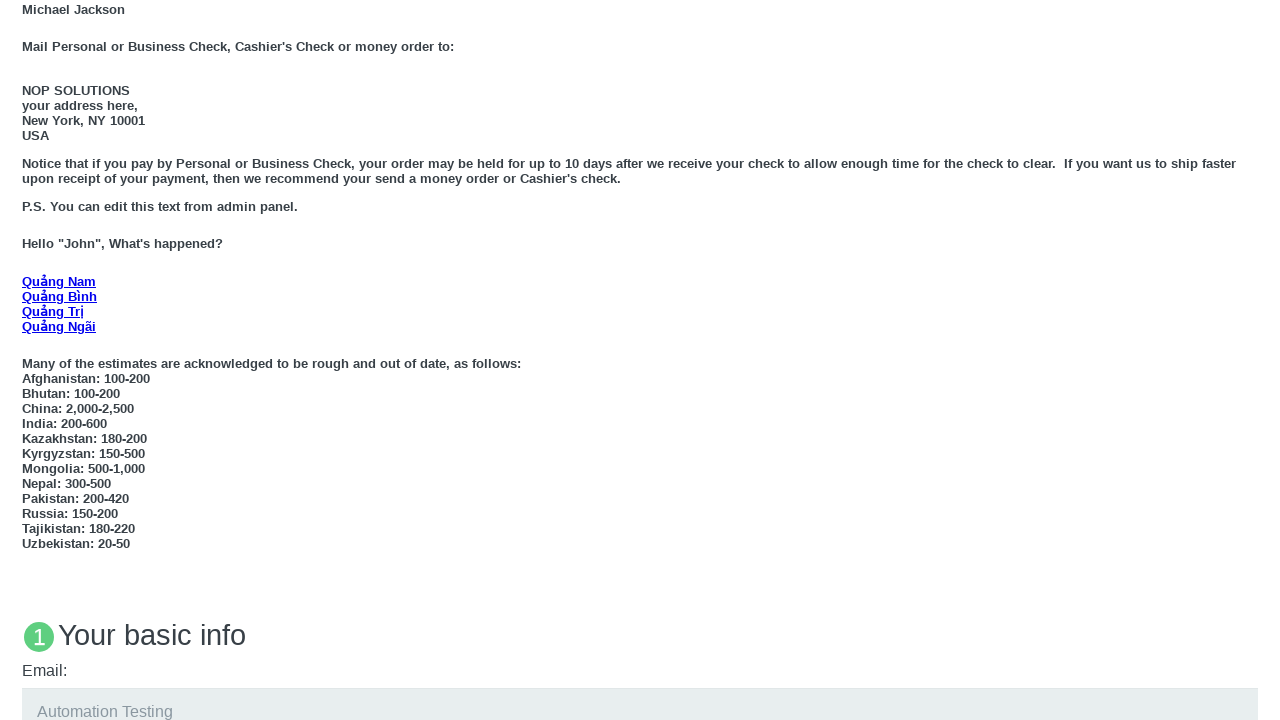

Age under 18 radio button is visible and clicked at (28, 360) on #under_18
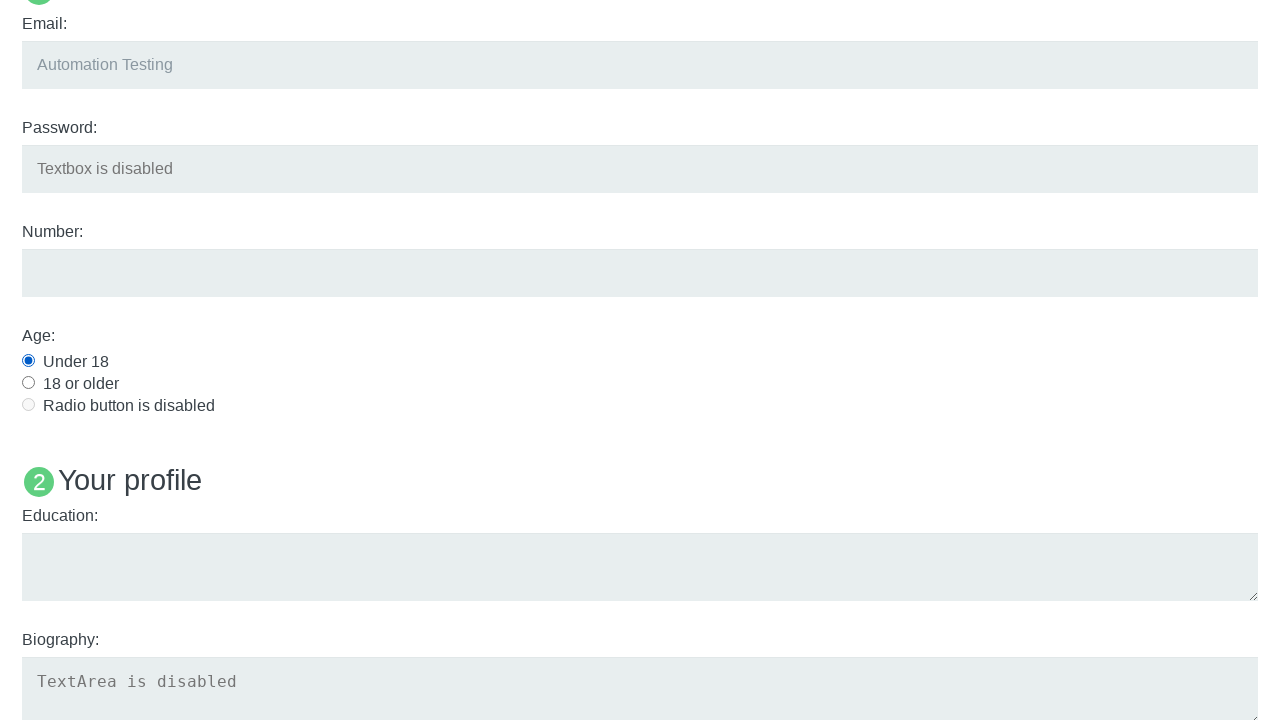

Education textarea is visible and filled with 'Automation Testing' on #edu
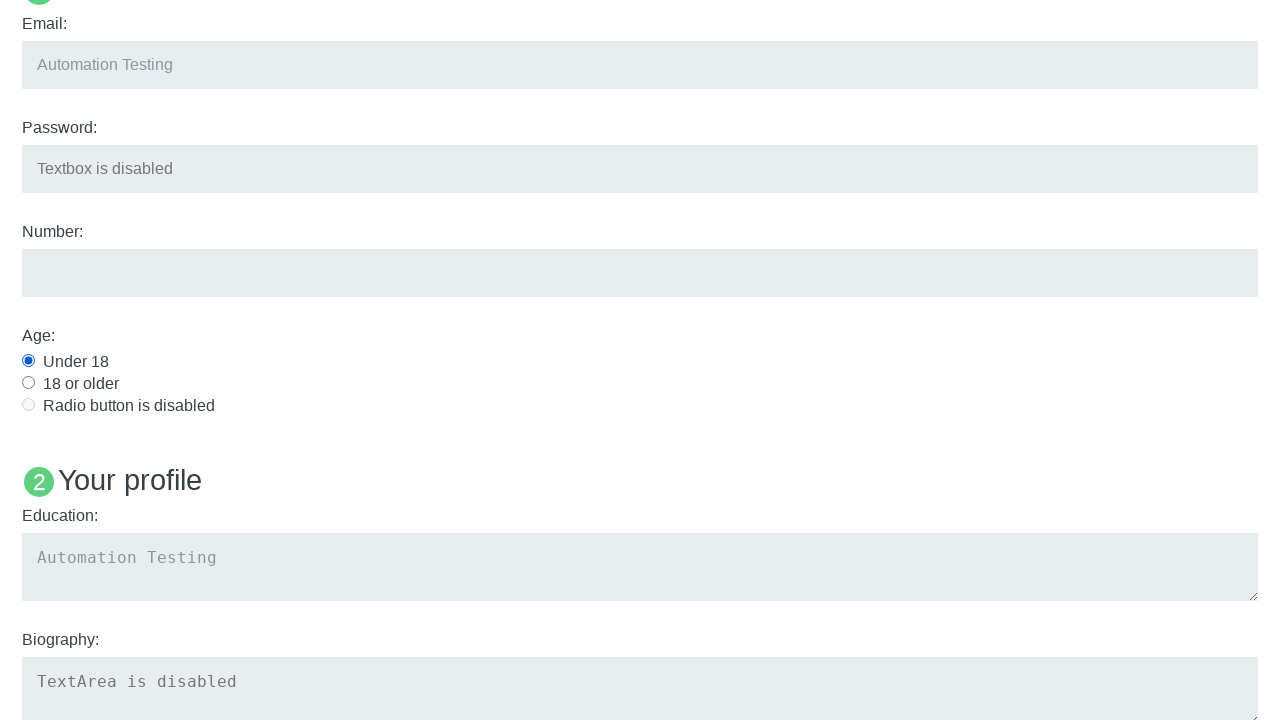

Verified Name: User5 text label is displayed
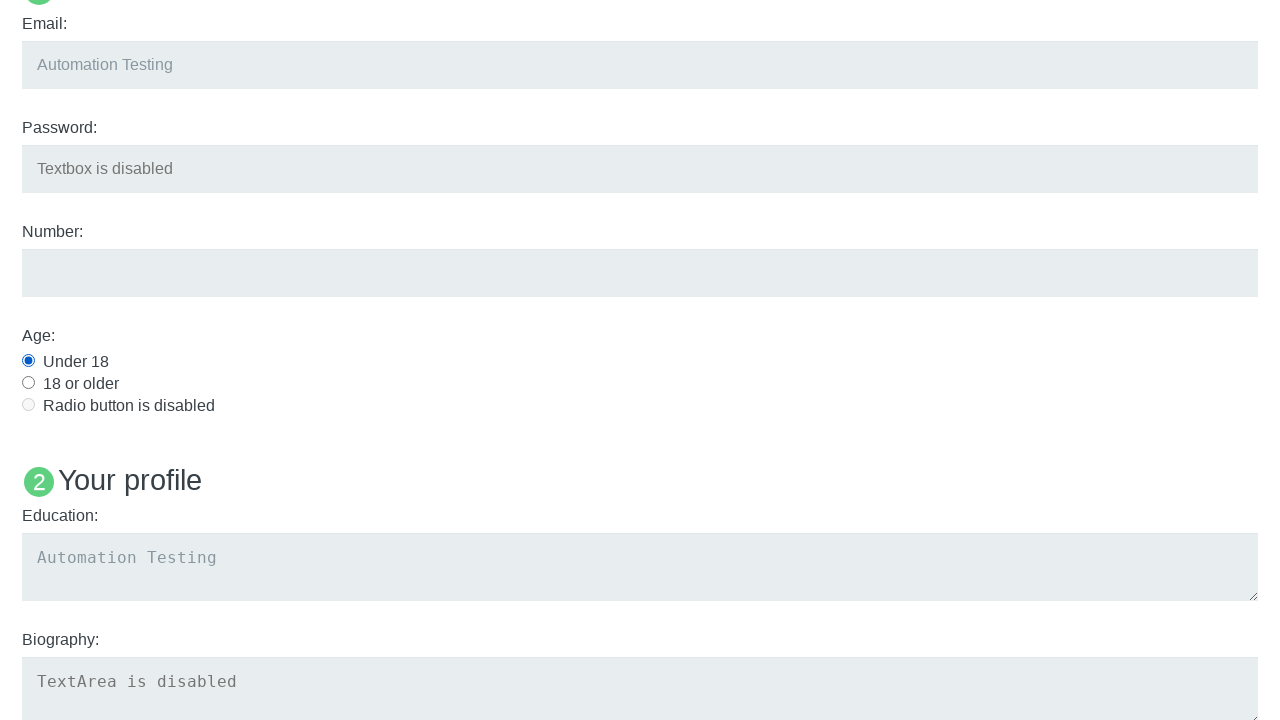

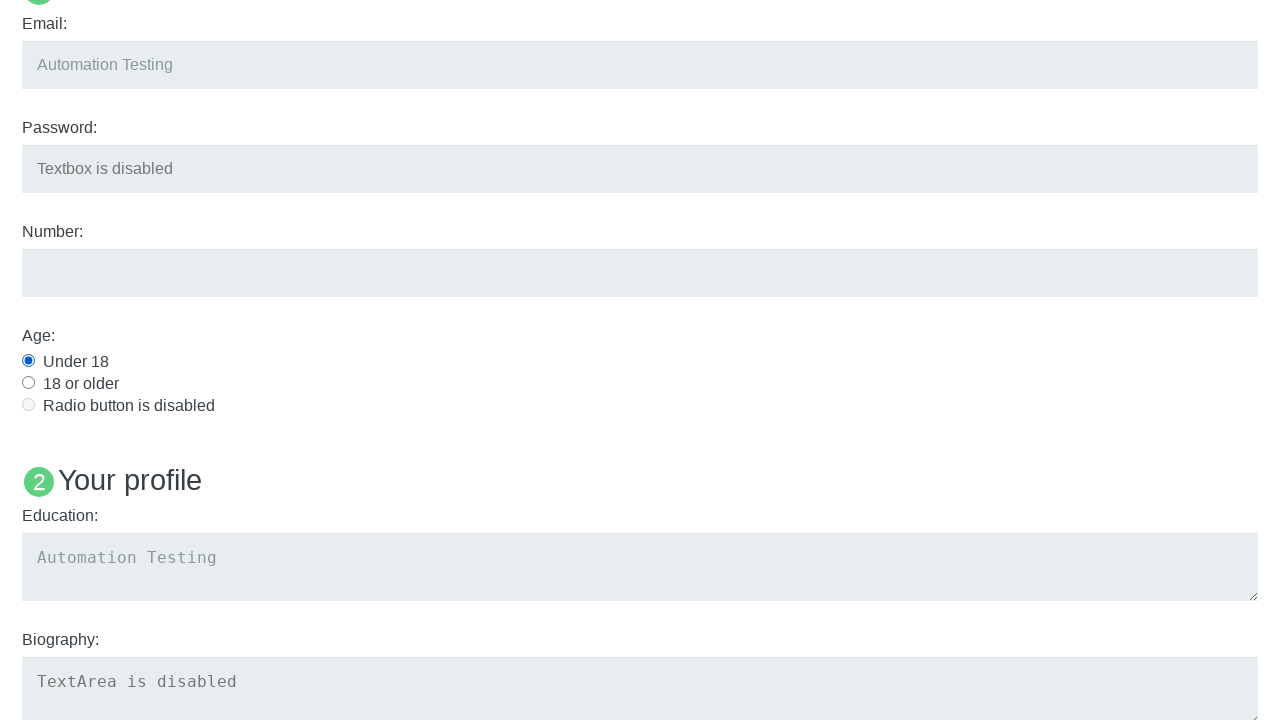